Tests marking all todo items as completed using the toggle-all checkbox

Starting URL: https://demo.playwright.dev/todomvc

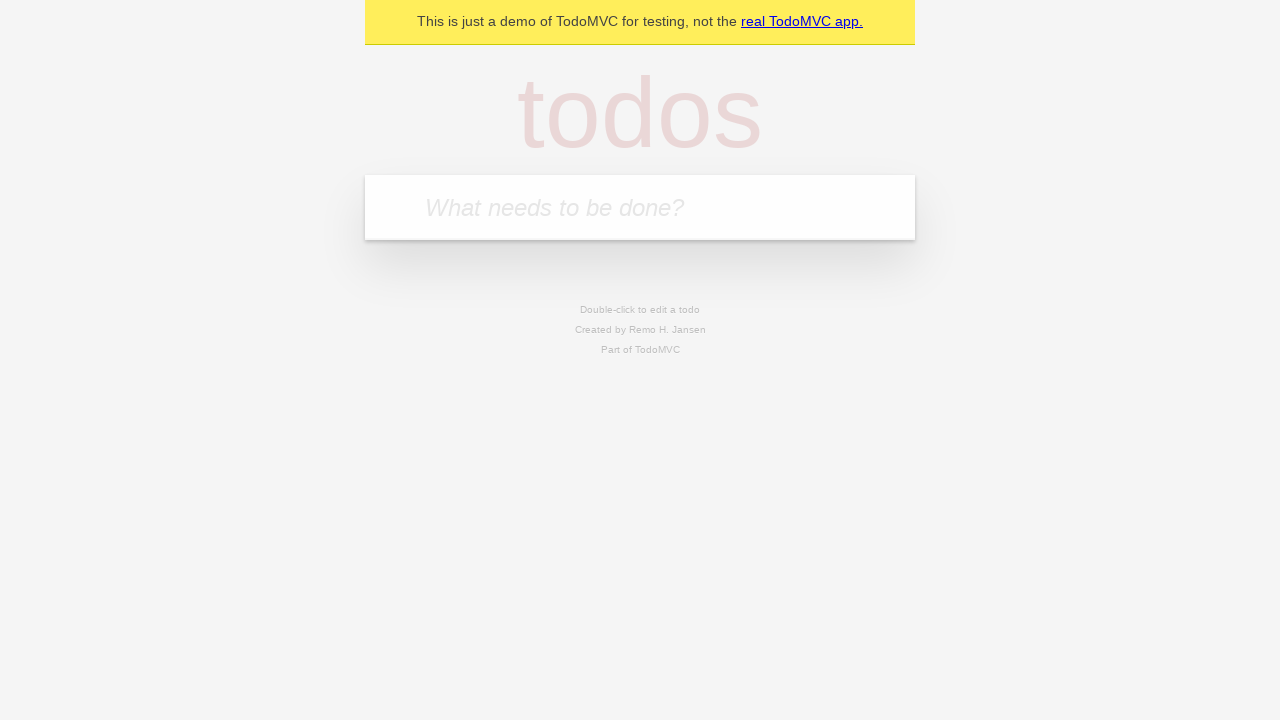

Filled todo input with 'buy some cheese' on internal:attr=[placeholder="What needs to be done?"i]
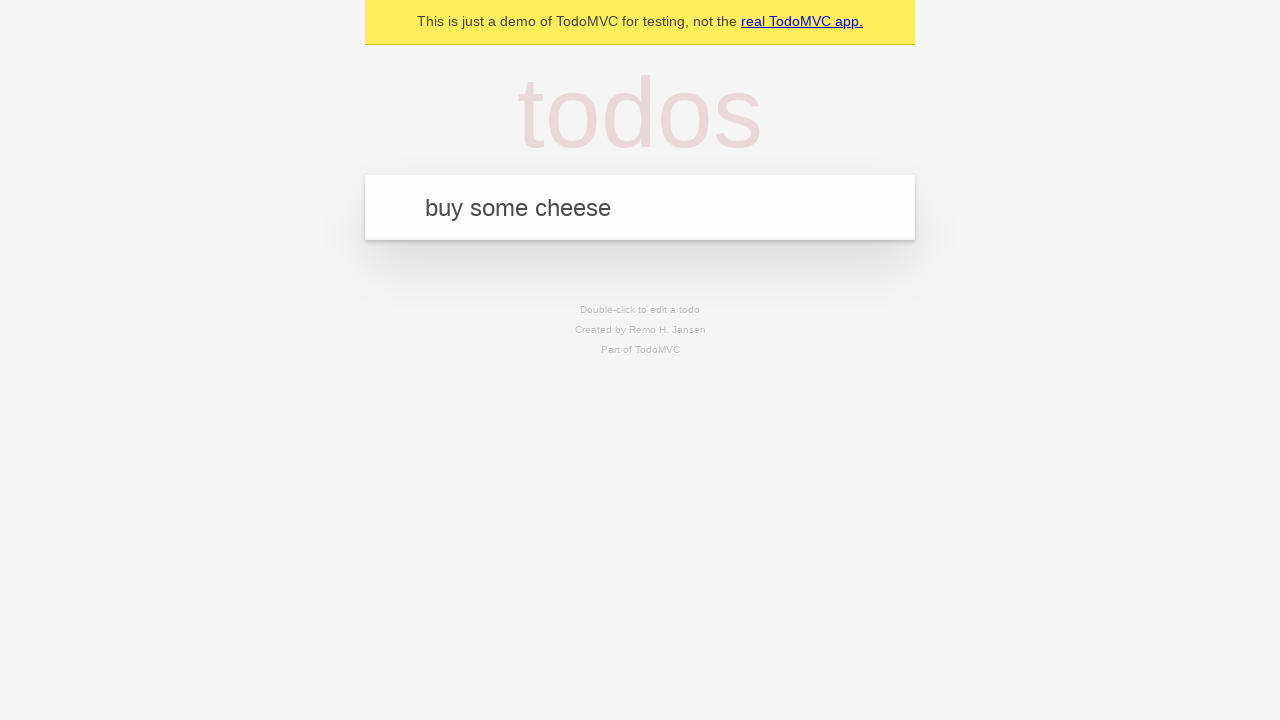

Pressed Enter to add first todo item on internal:attr=[placeholder="What needs to be done?"i]
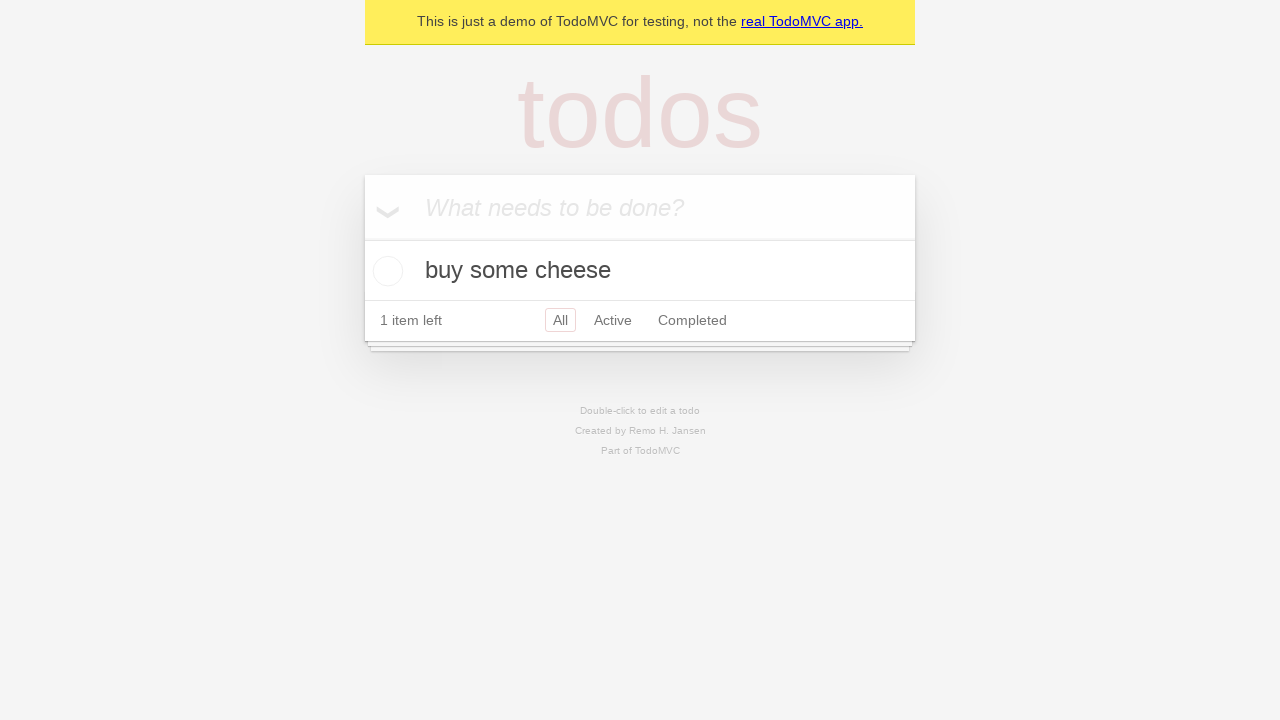

Filled todo input with 'feed the cat' on internal:attr=[placeholder="What needs to be done?"i]
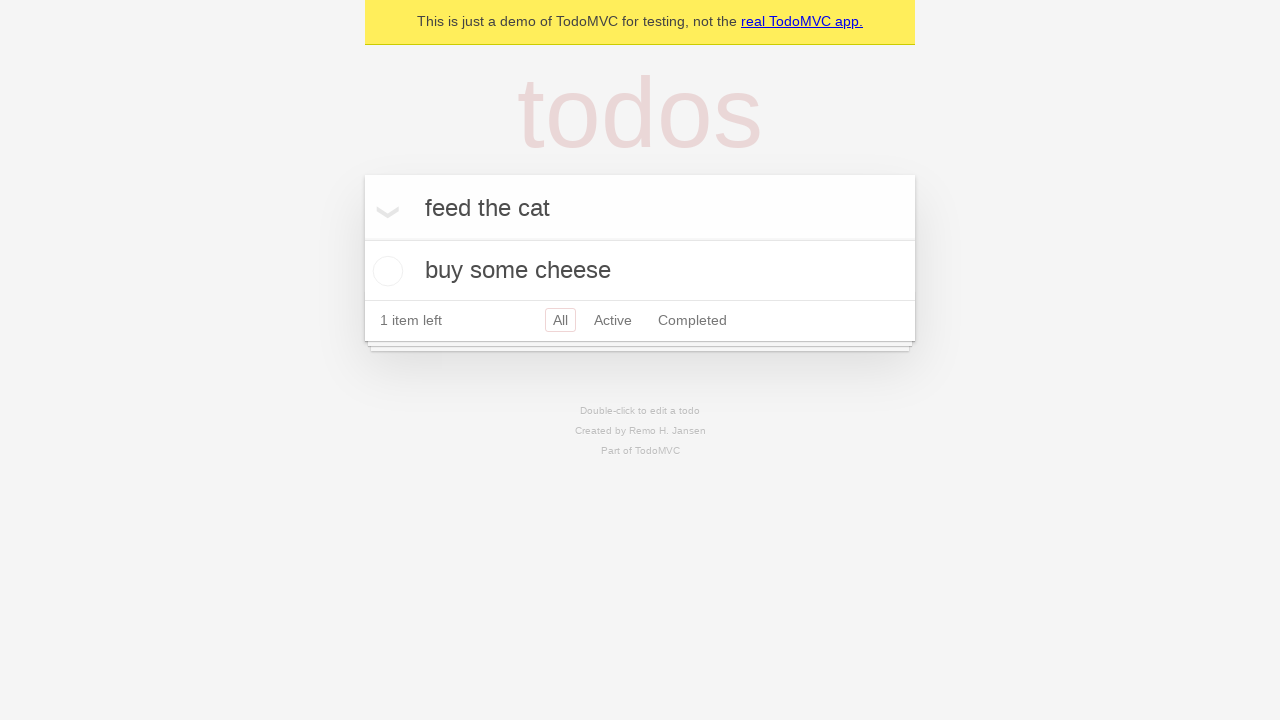

Pressed Enter to add second todo item on internal:attr=[placeholder="What needs to be done?"i]
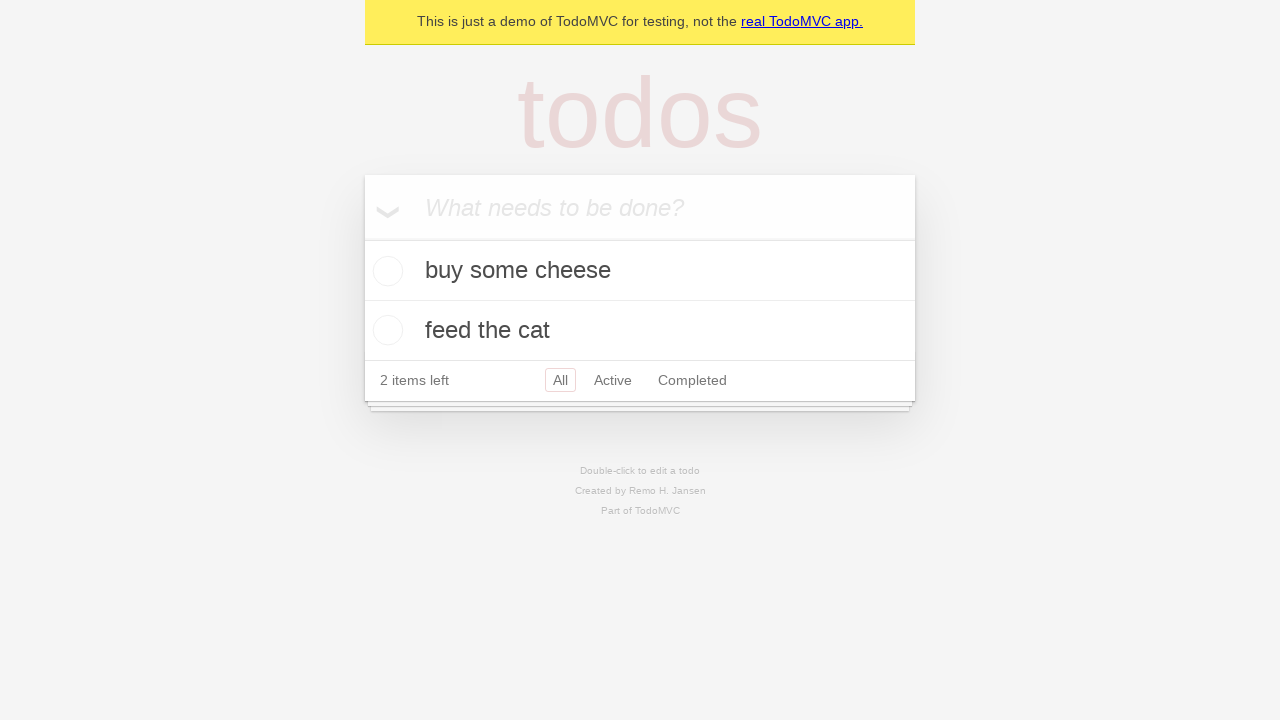

Filled todo input with 'book a doctors appointment' on internal:attr=[placeholder="What needs to be done?"i]
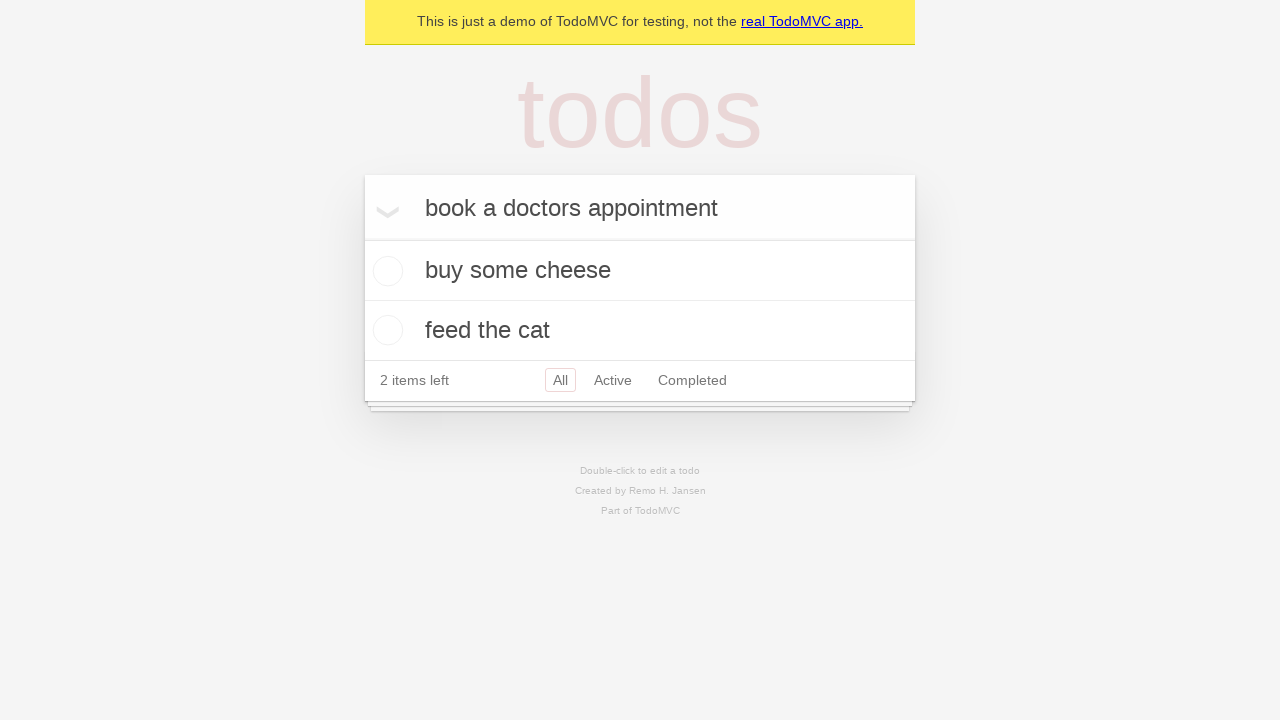

Pressed Enter to add third todo item on internal:attr=[placeholder="What needs to be done?"i]
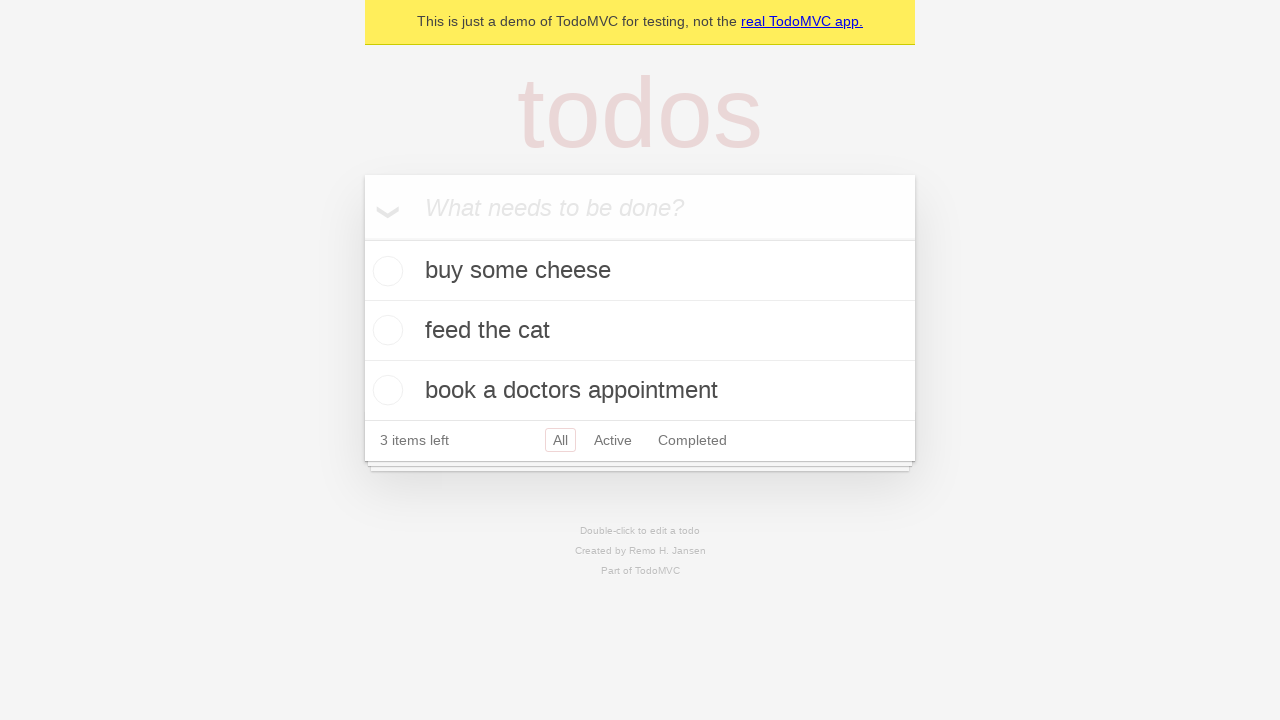

Clicked toggle-all checkbox to mark all items as completed at (362, 238) on internal:label="Mark all as complete"i
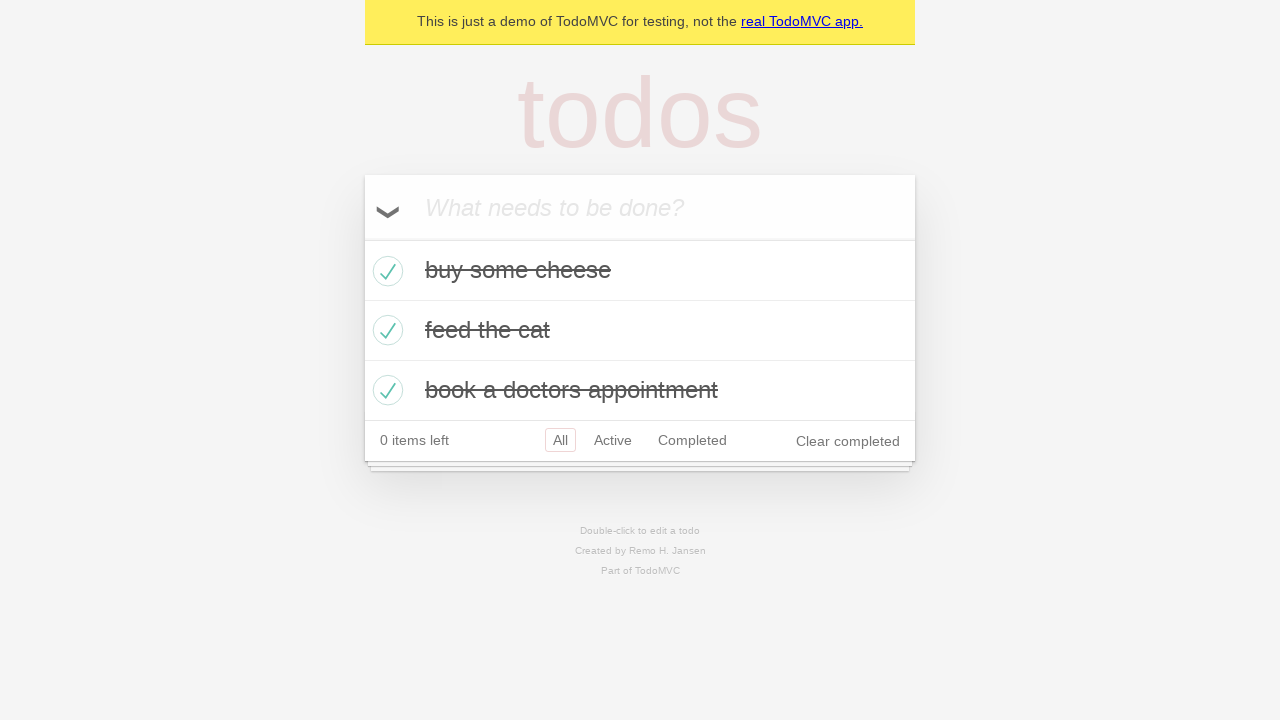

Verified that all todo items are marked as completed
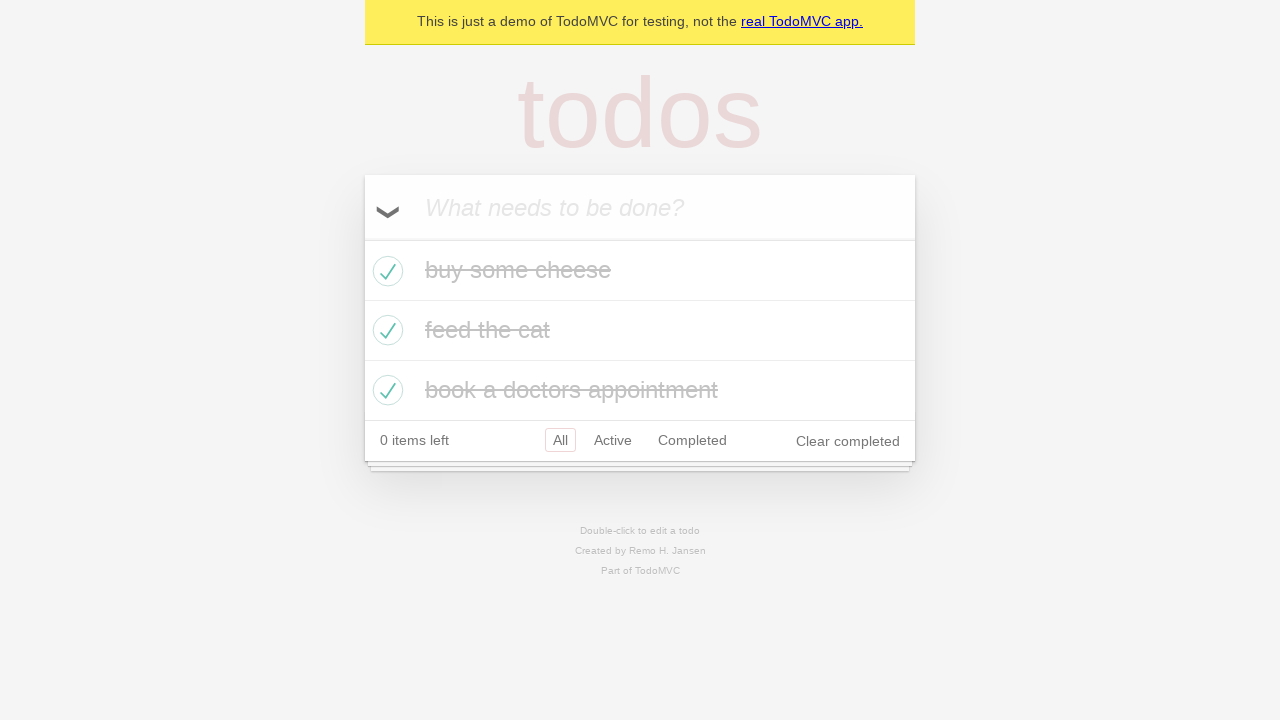

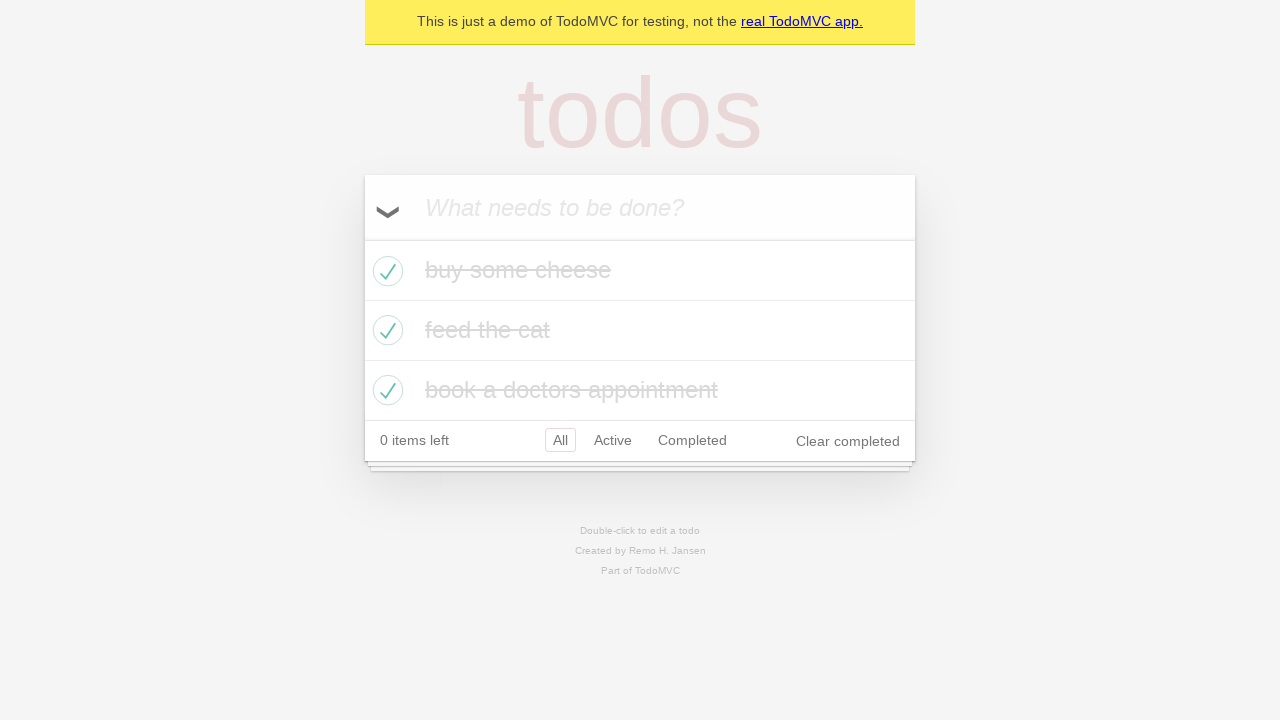